Tests radio button functionality by clicking different radio buttons and verifying their selection states. Clicks radio3 first, then clicks radio3 again, then clicks radio2 to verify only one radio button can be selected at a time.

Starting URL: https://rahulshettyacademy.com/AutomationPractice/

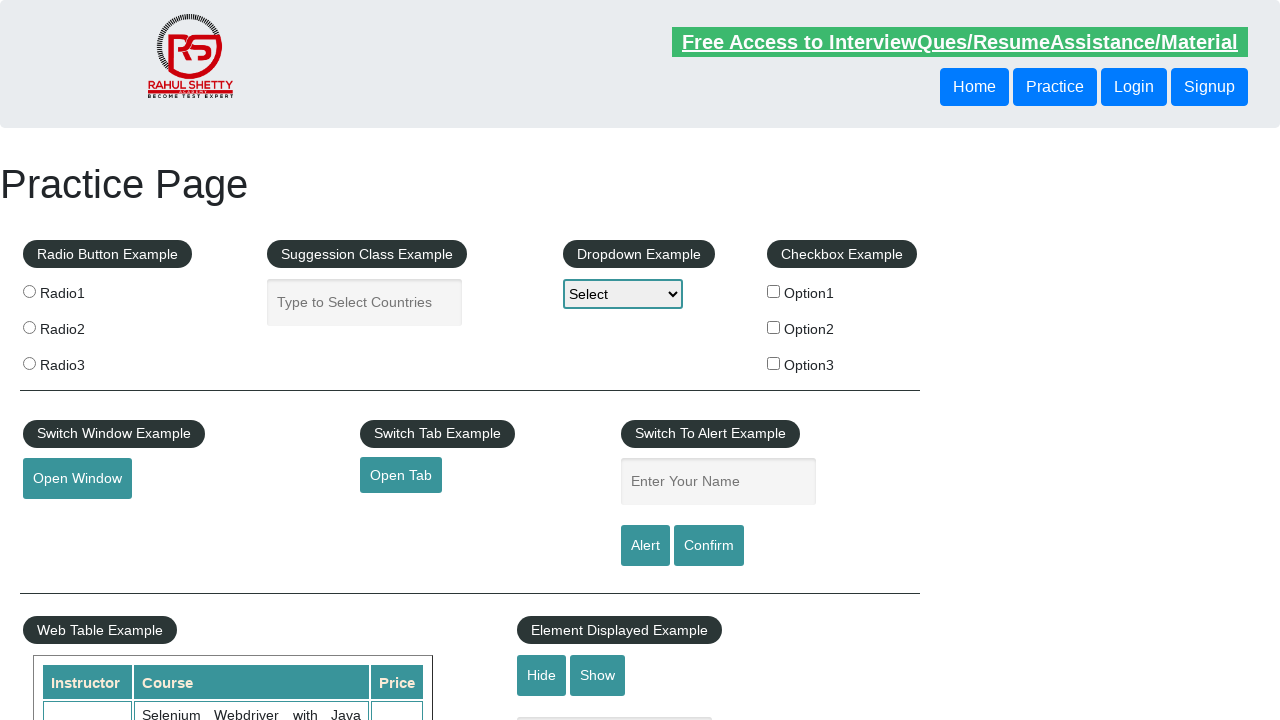

Clicked radio button 3 at (29, 363) on input[value='radio3']
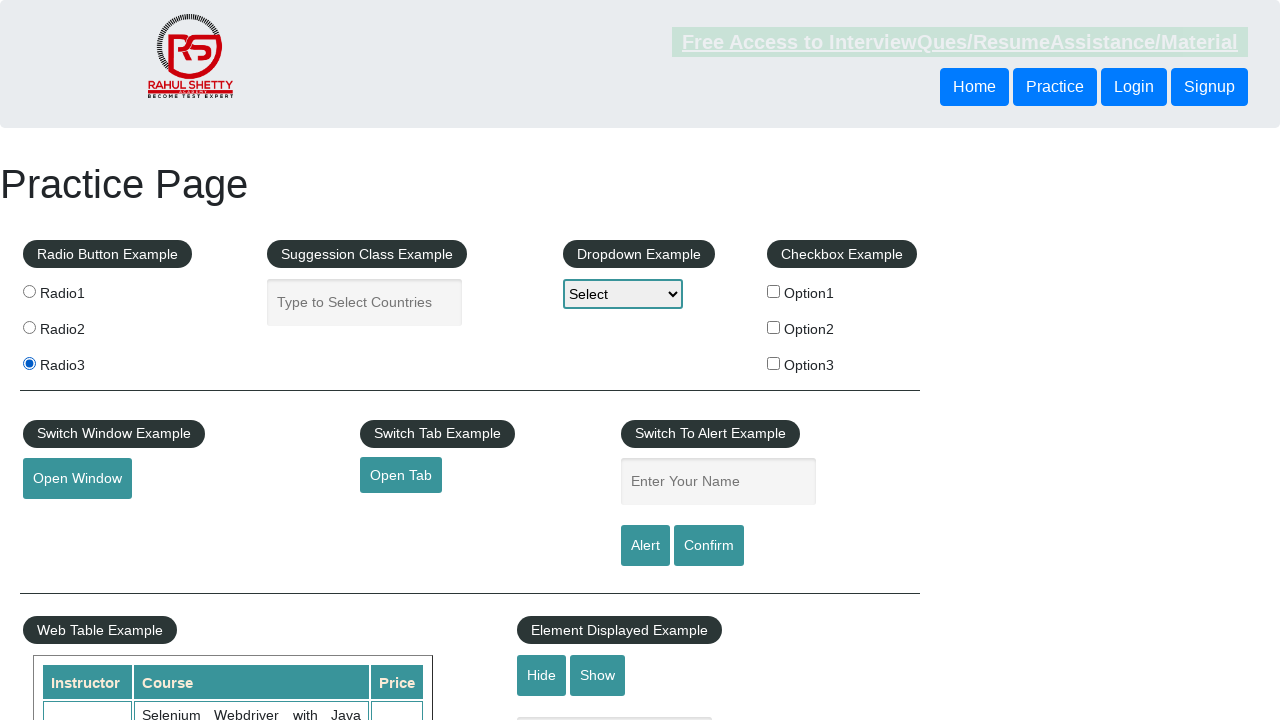

Verified radio button 3 is selected
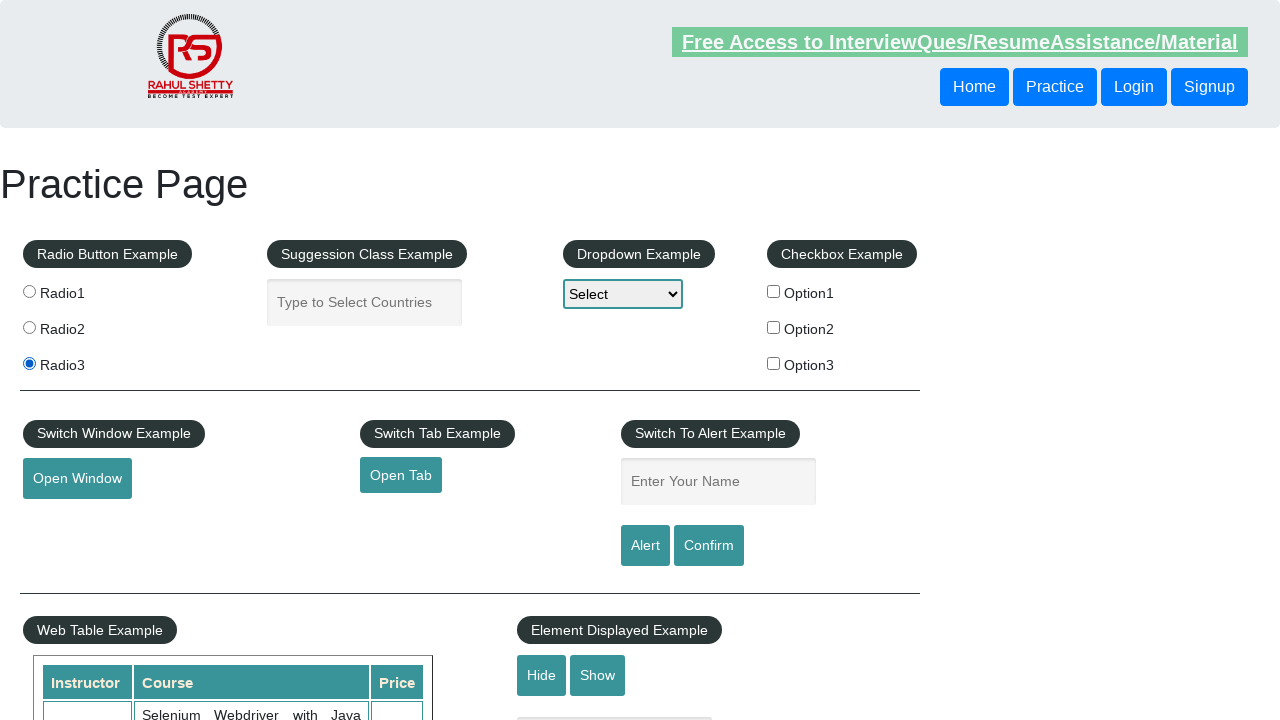

Clicked radio button 3 again at (29, 363) on input[value='radio3']
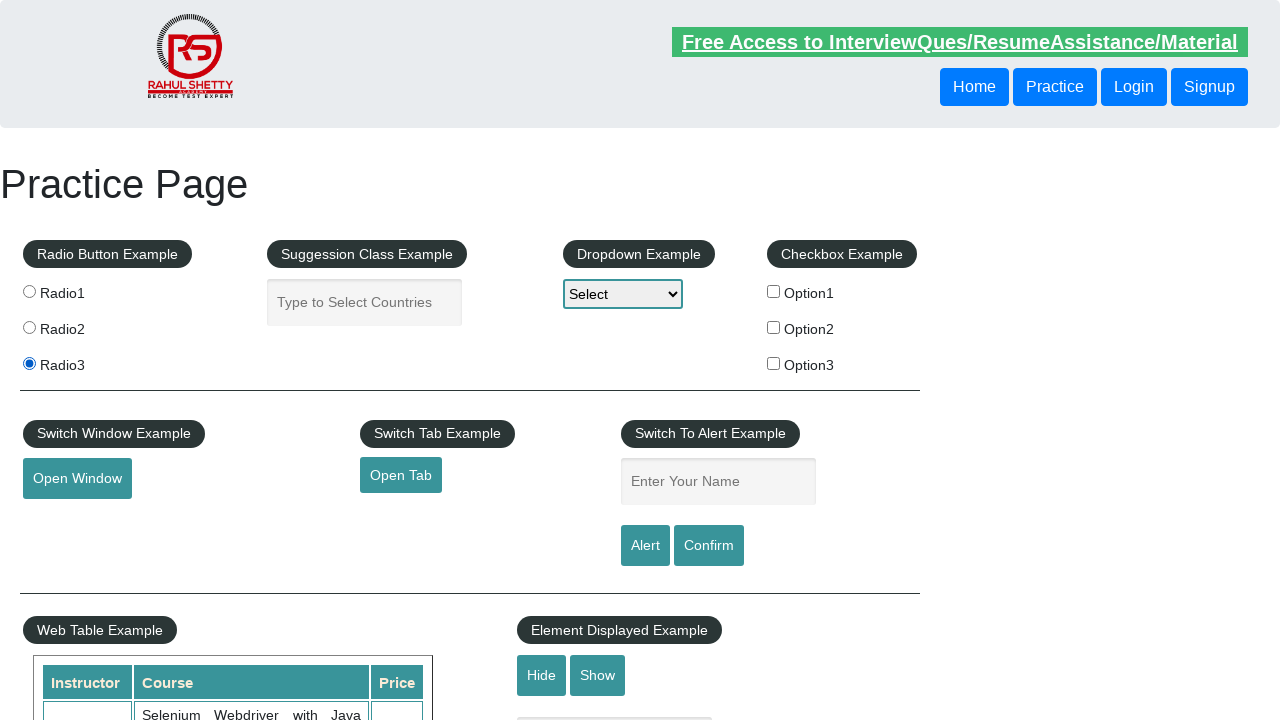

Clicked radio button 2 at (29, 327) on input[value='radio2']
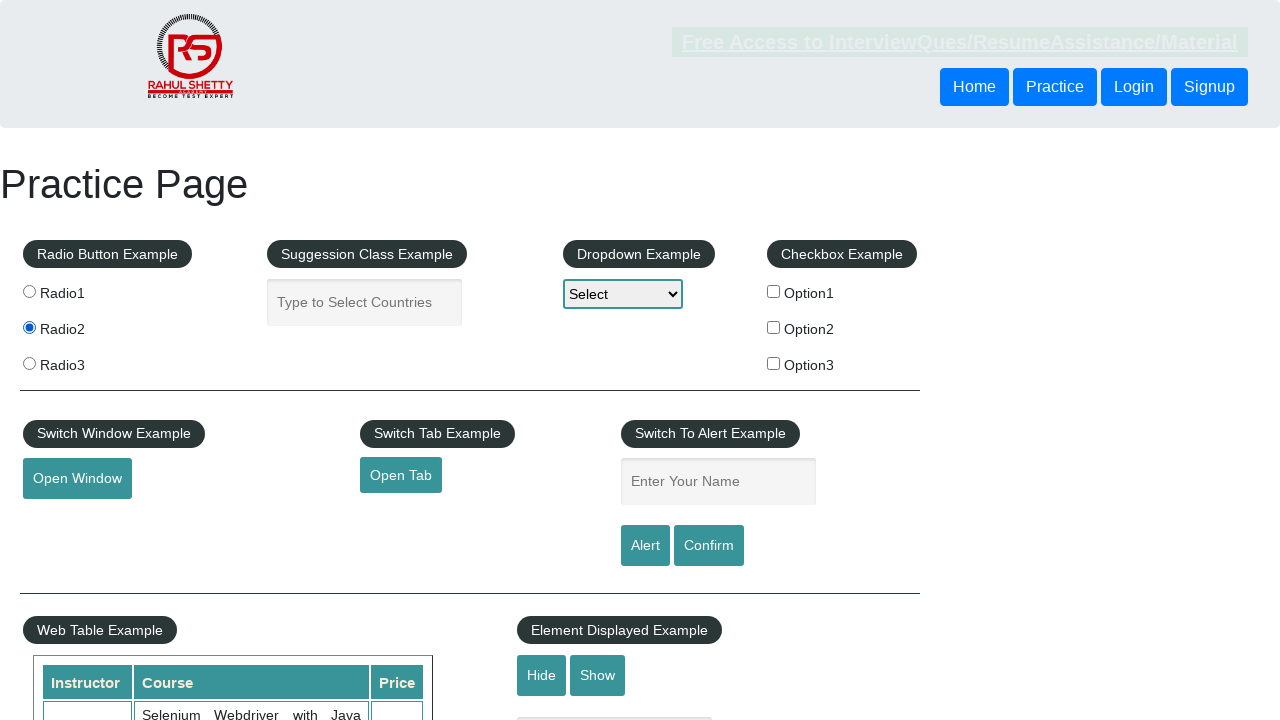

Verified radio button 2 is now selected and radio button 3 is deselected
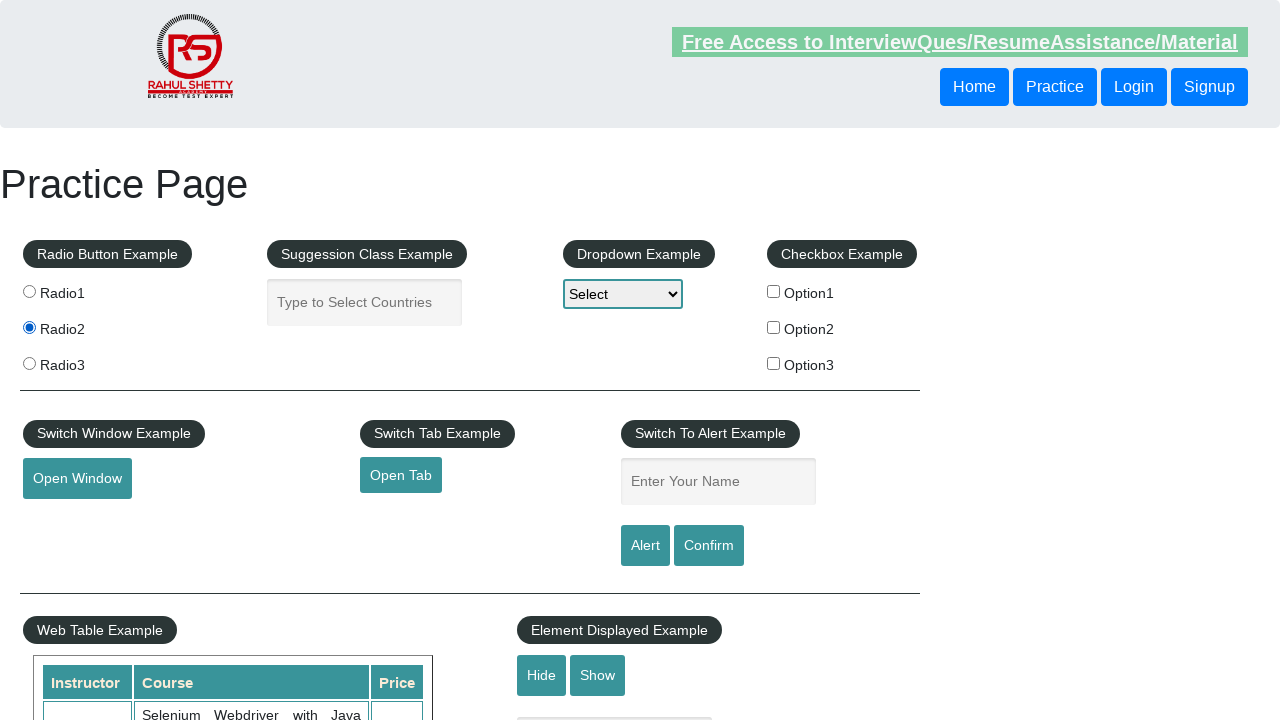

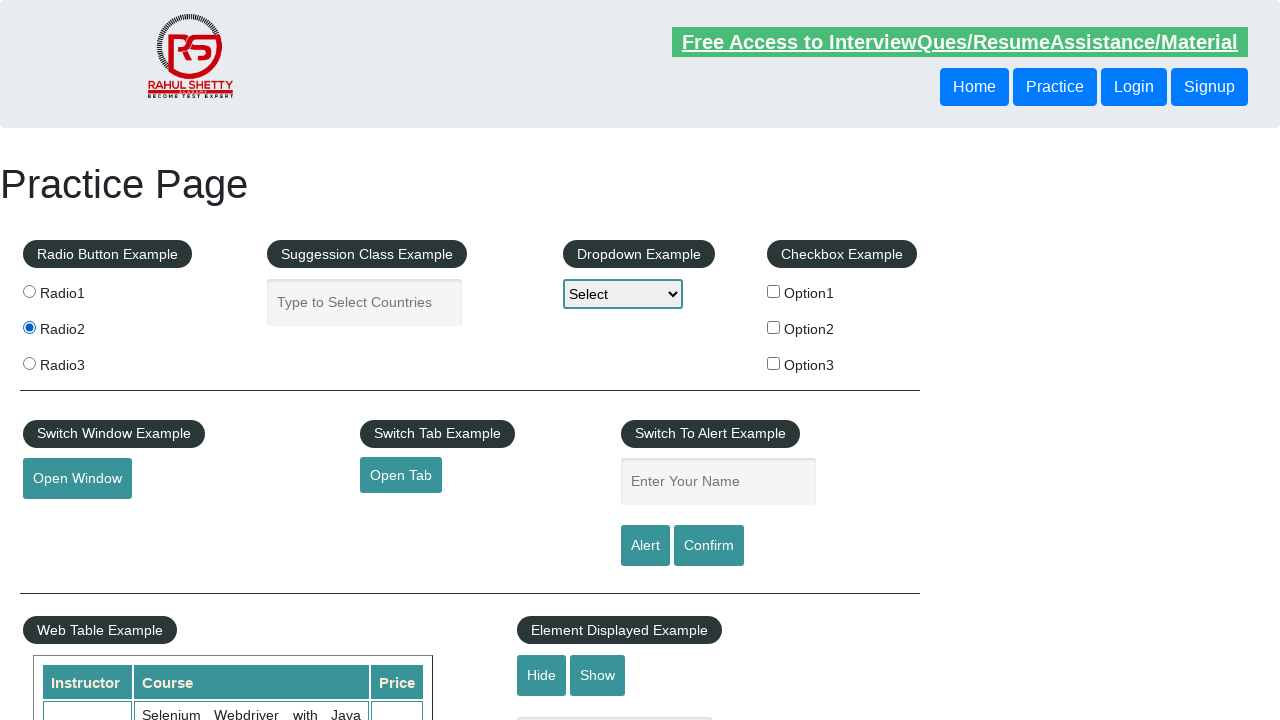